Tests a registration form by filling all required input fields in the first block and submitting the form, then verifies the success message is displayed.

Starting URL: http://suninjuly.github.io/registration2.html

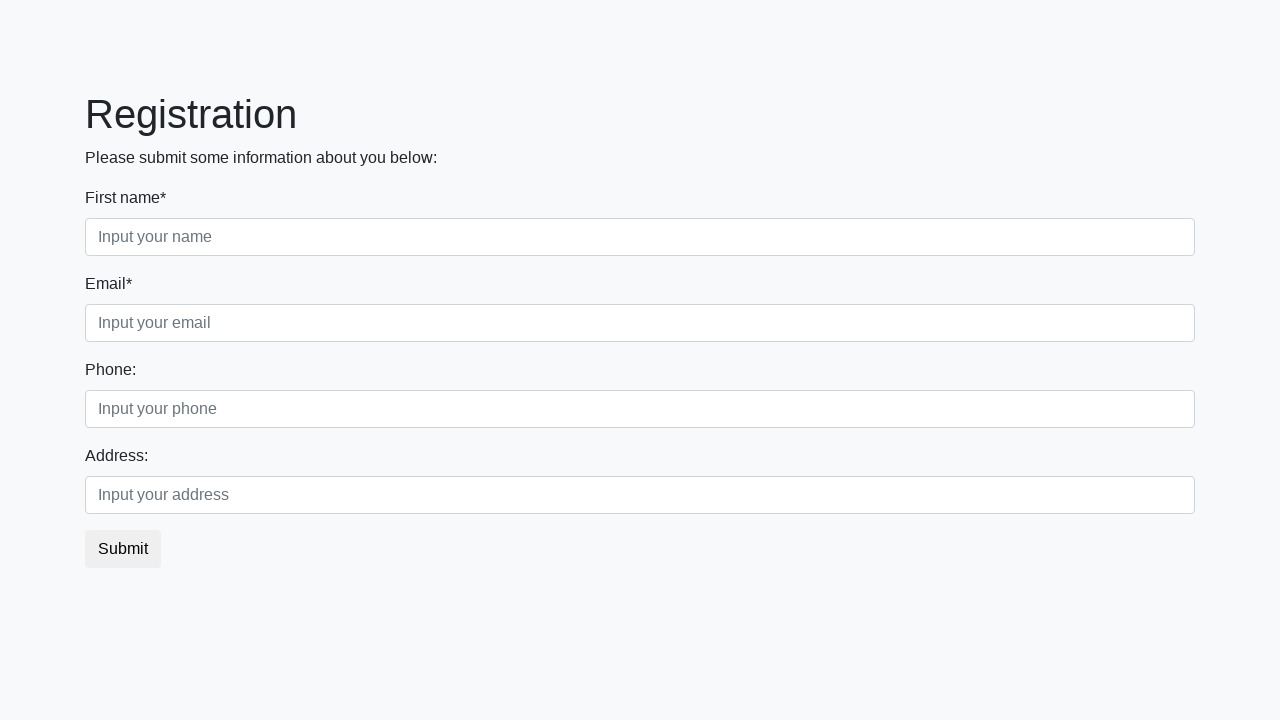

Located all input fields in the first block
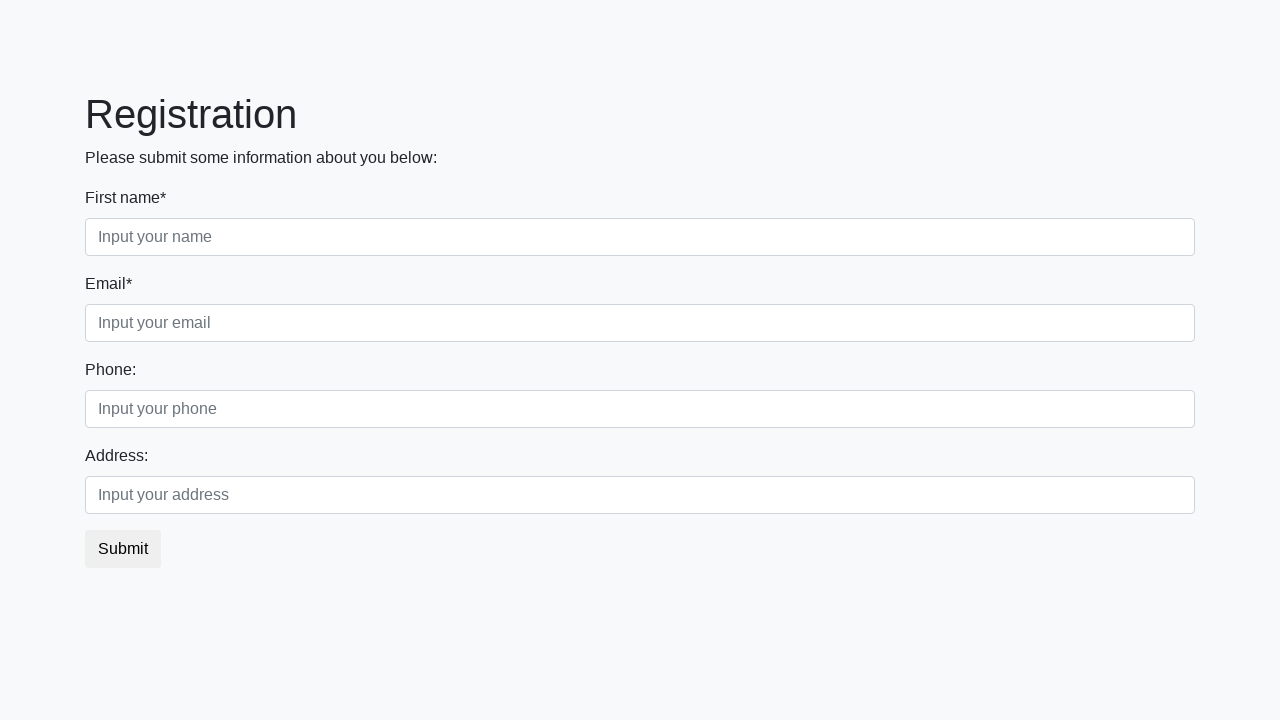

Found 2 input fields in the first block
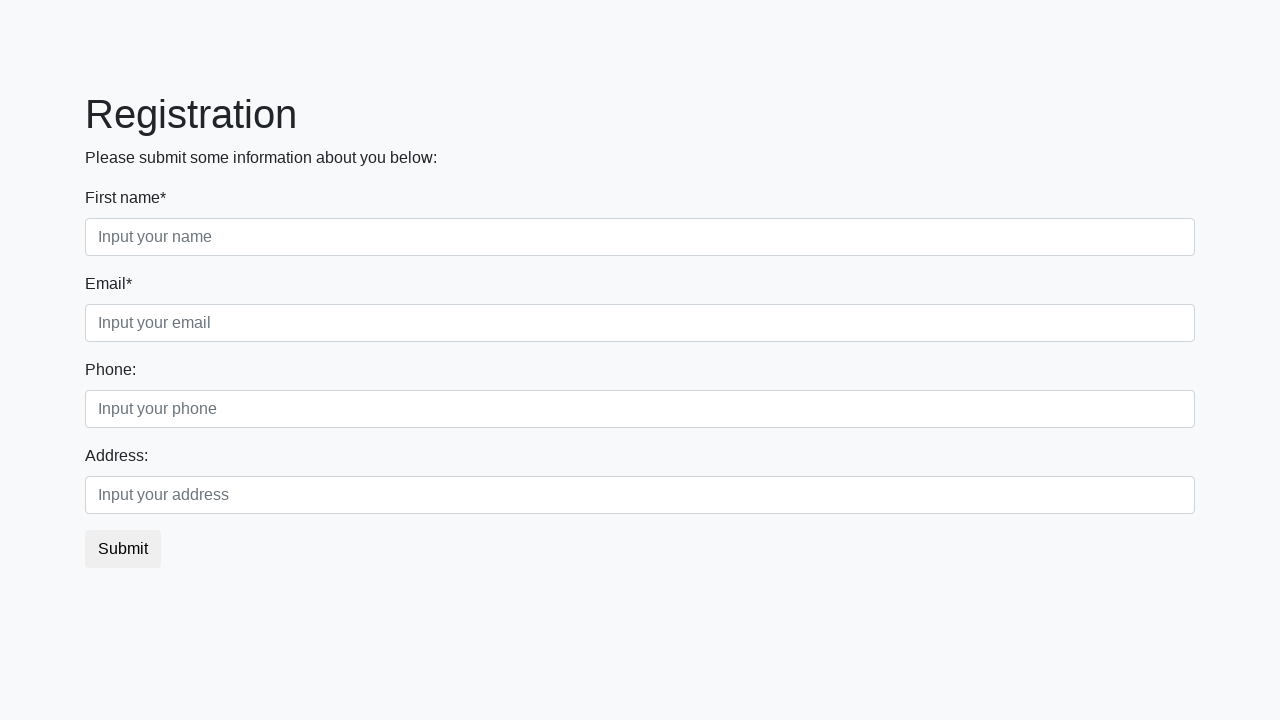

Filled input field 1 with 'TestValue' on div.first_block input >> nth=0
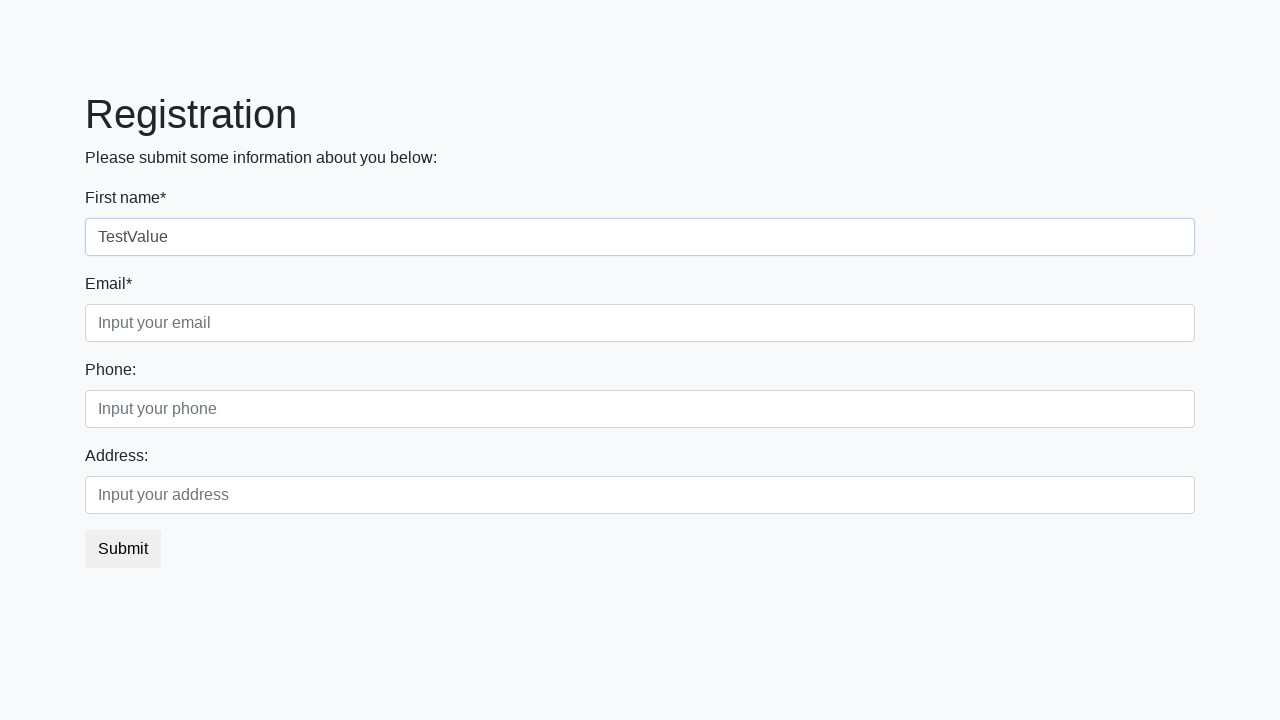

Filled input field 2 with 'TestValue' on div.first_block input >> nth=1
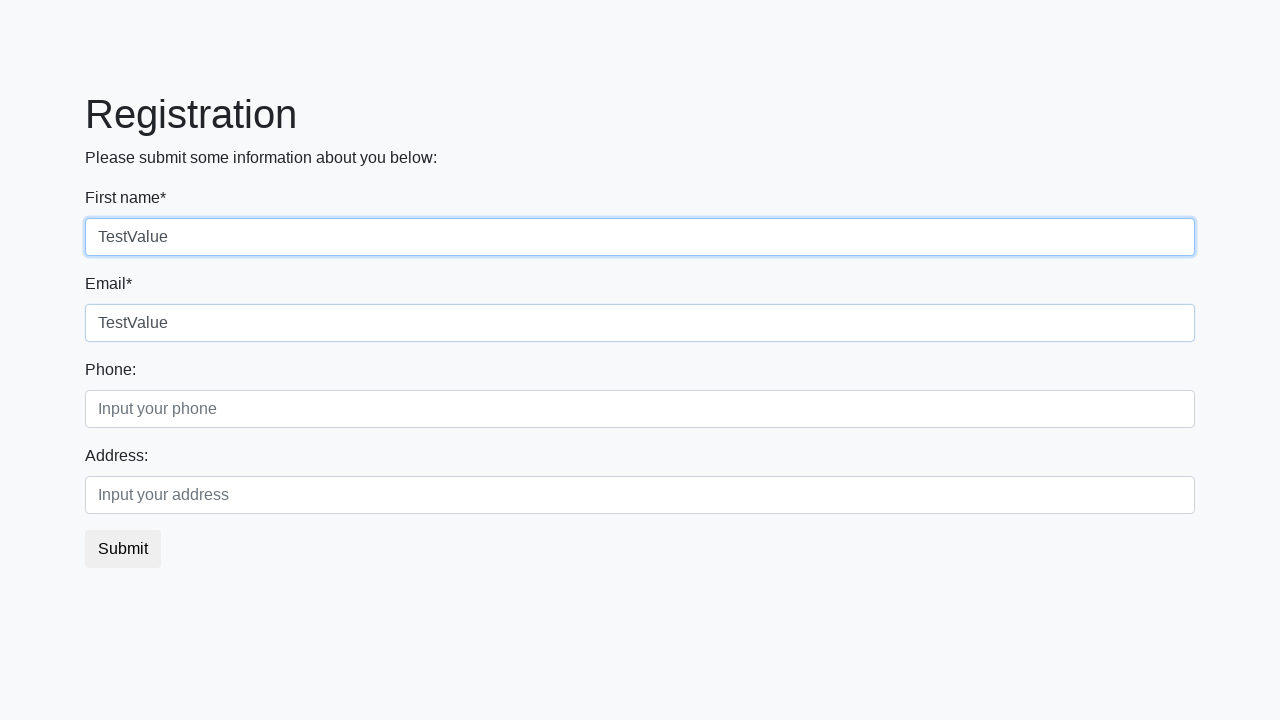

Clicked the submit button at (123, 549) on .btn
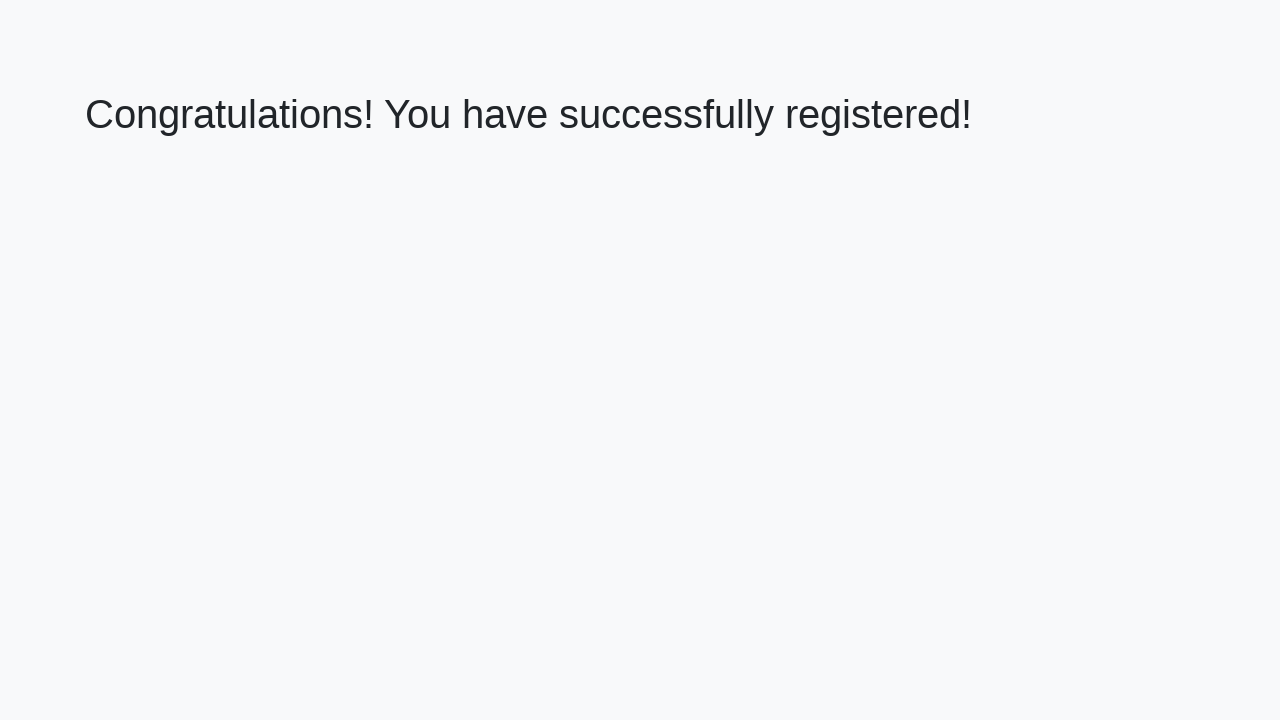

Success message heading appeared
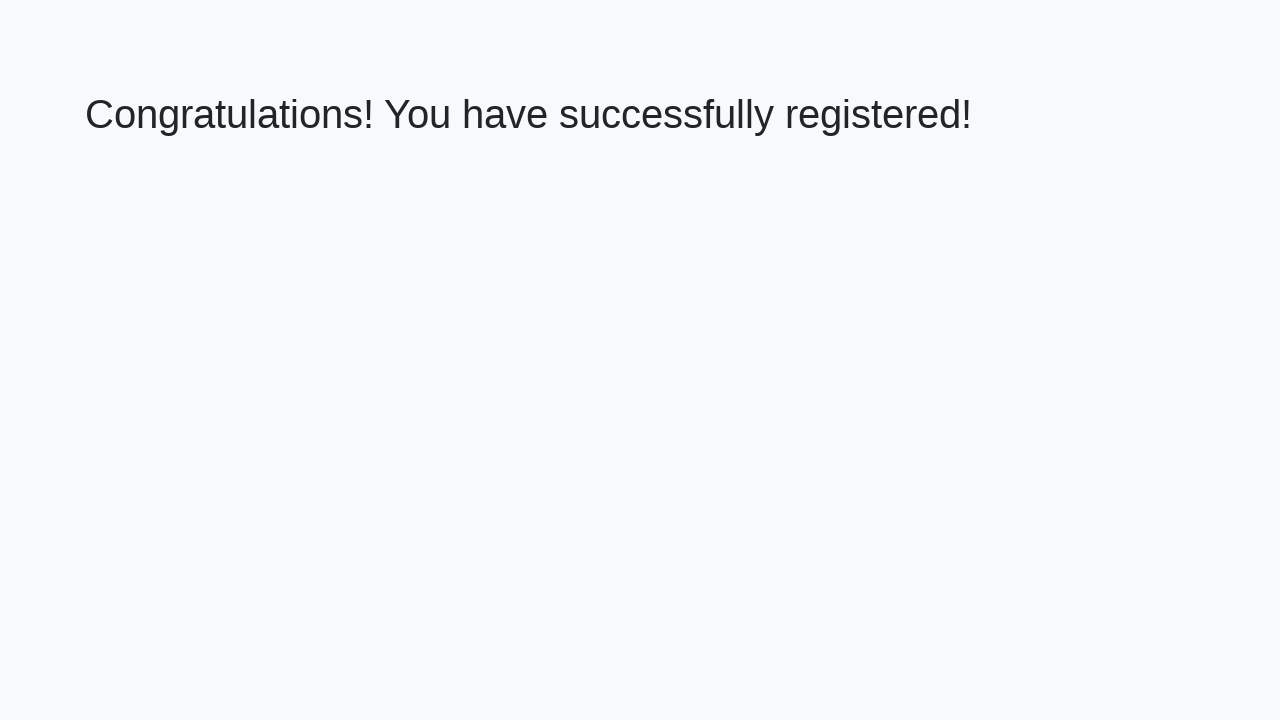

Retrieved success message text
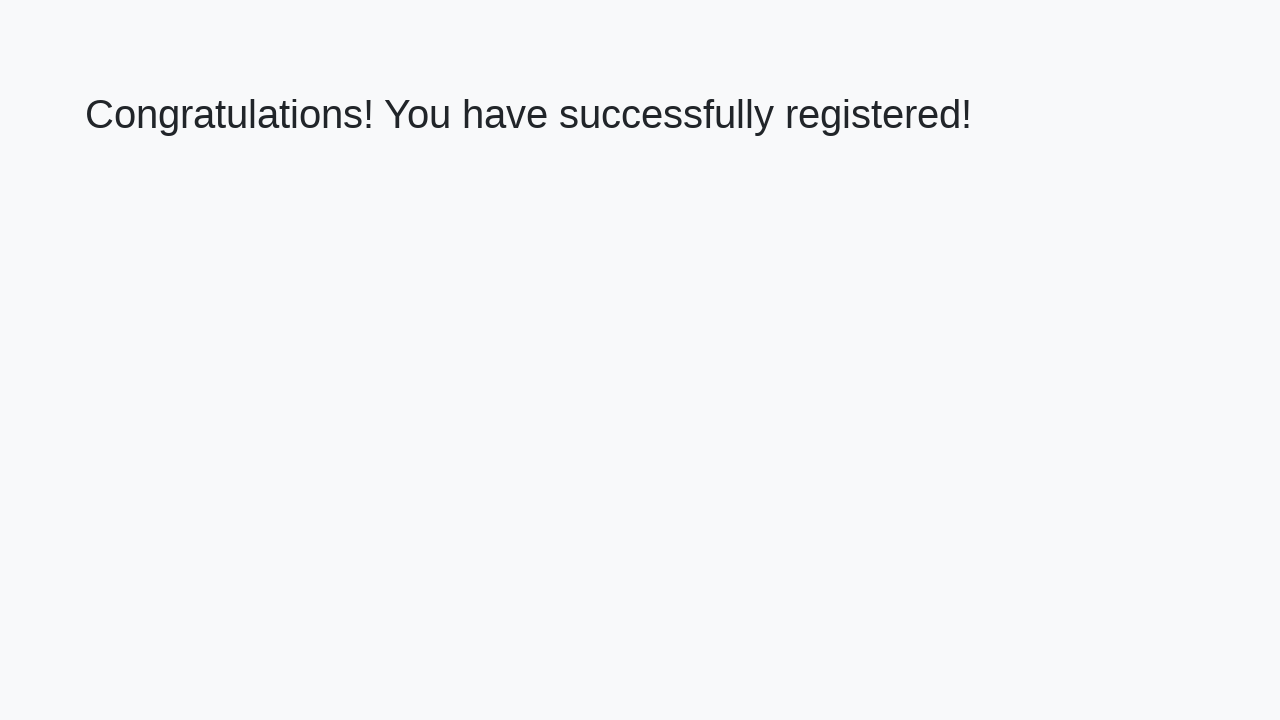

Verified success message: 'Congratulations! You have successfully registered!'
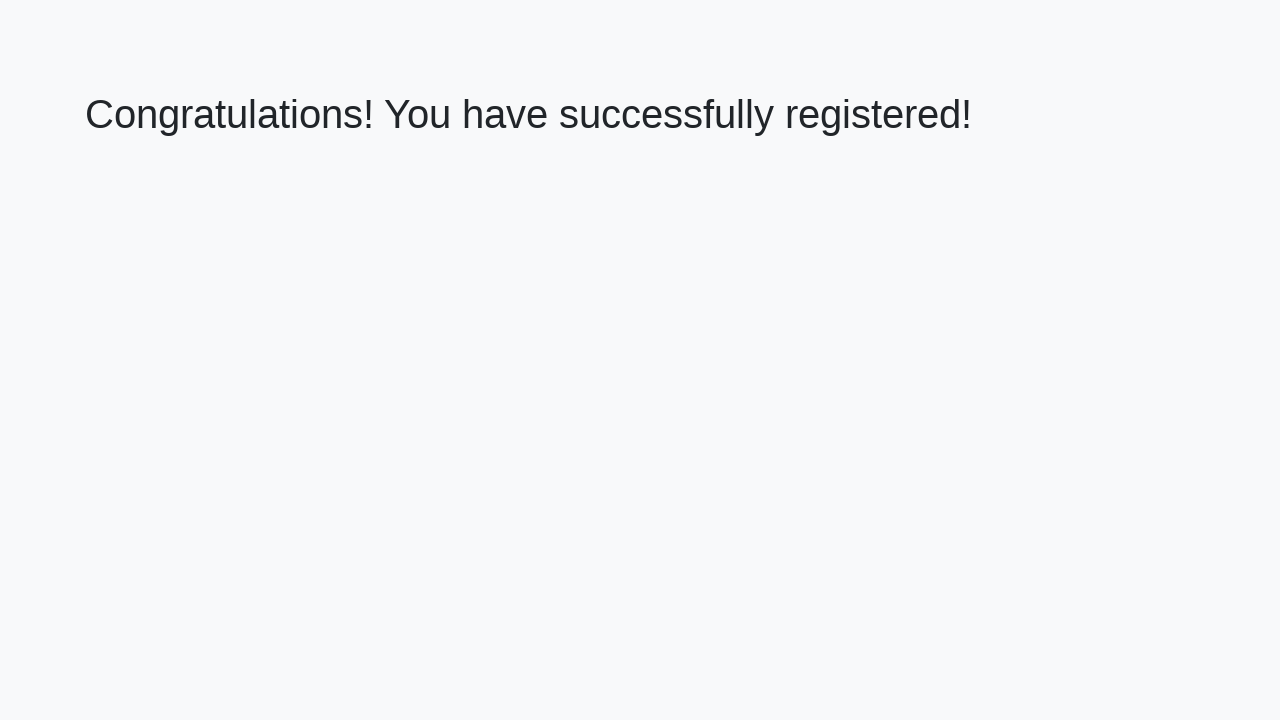

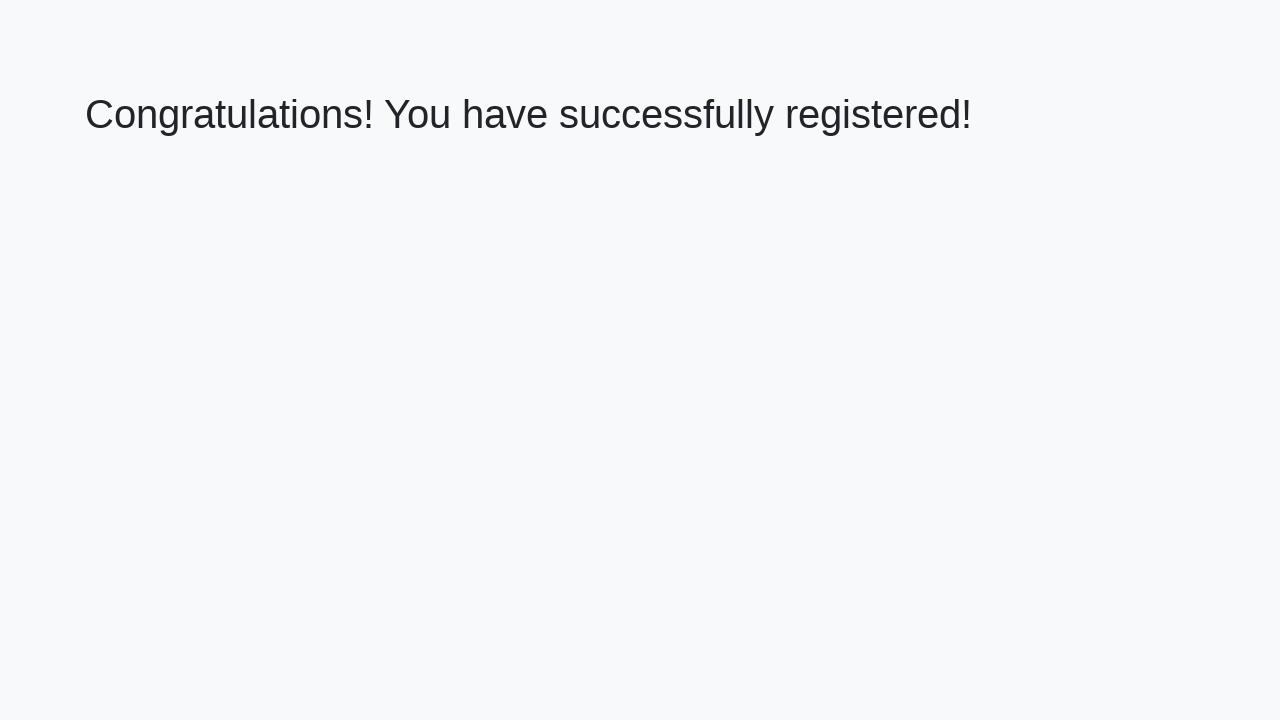